Navigates through multiple video pages, starting with a YouTube short and then visiting additional video pages, waiting between each navigation.

Starting URL: https://www.youtube.com/shorts/WMMzgF8FEd4

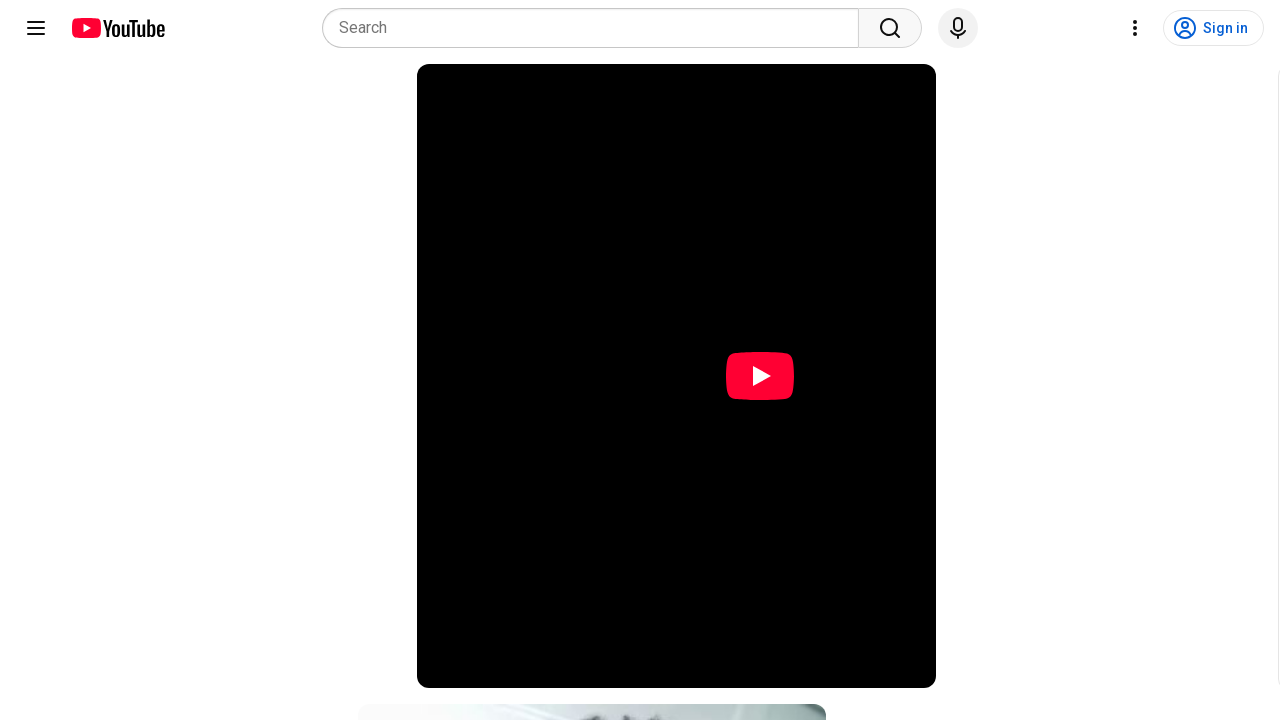

YouTube short page loaded (domcontentloaded)
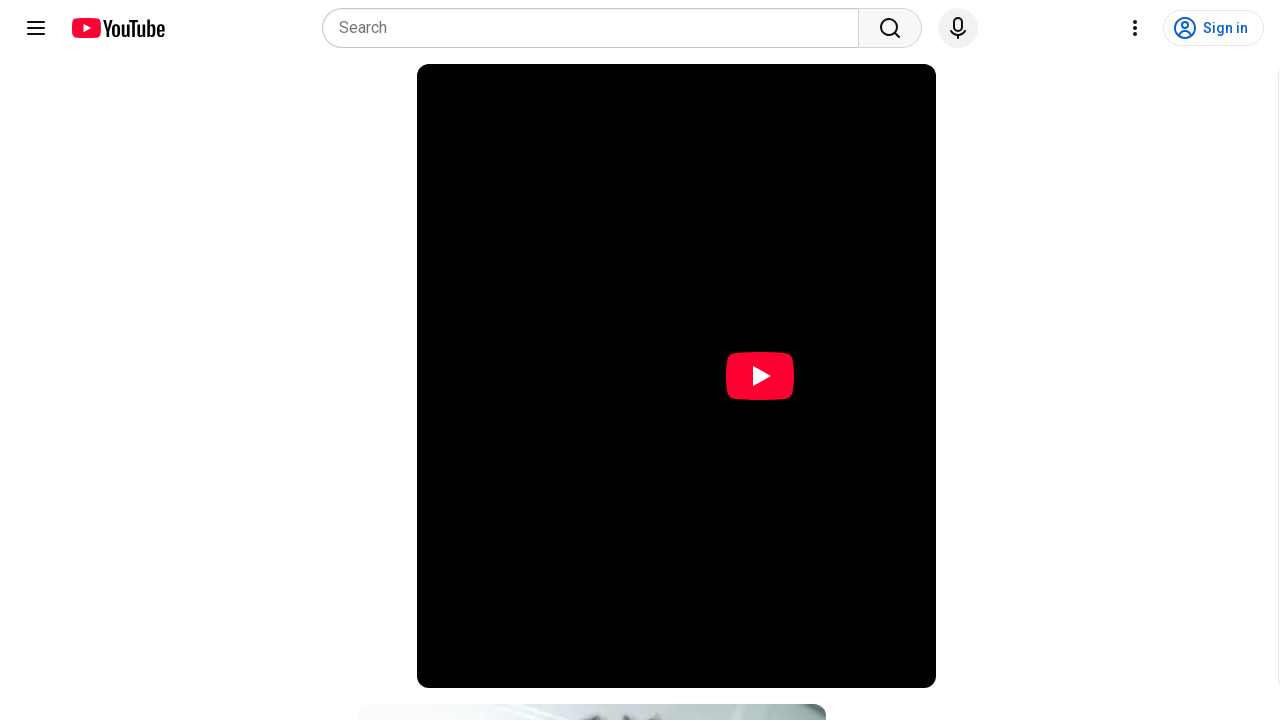

Waited 7 seconds for YouTube short to fully render
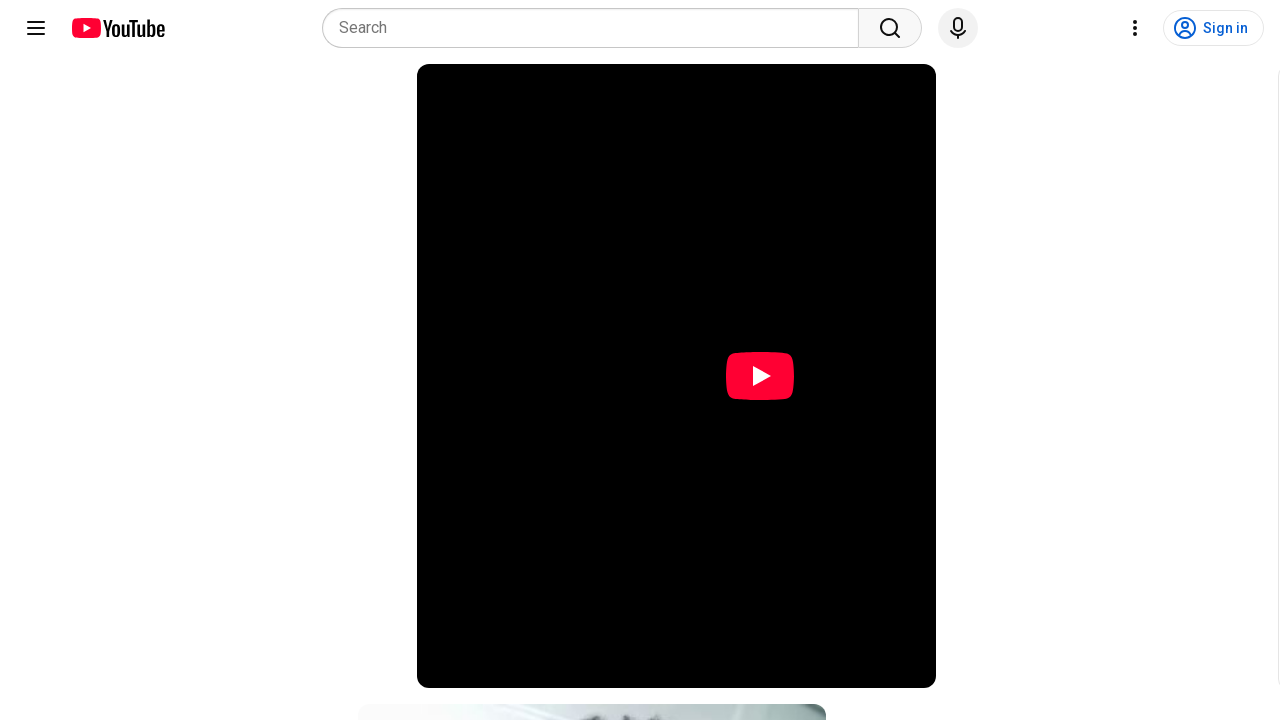

Navigated to second video page
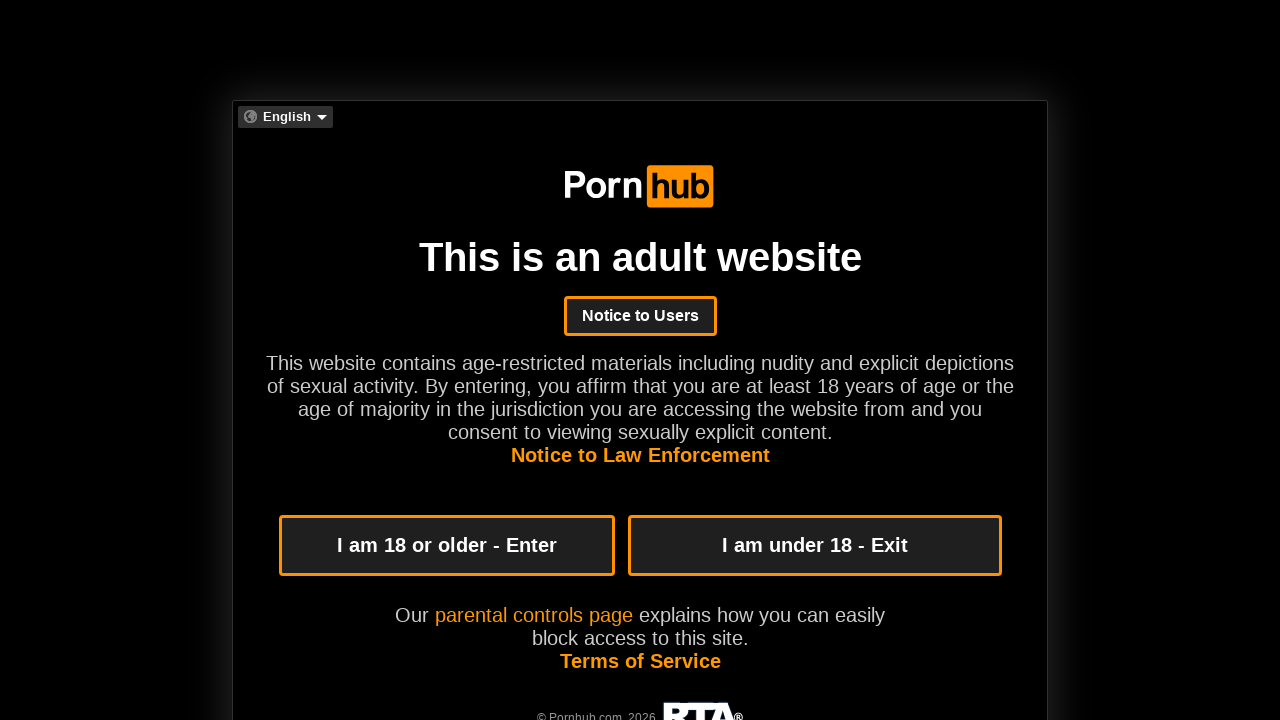

Waited 10 seconds for second video page to load
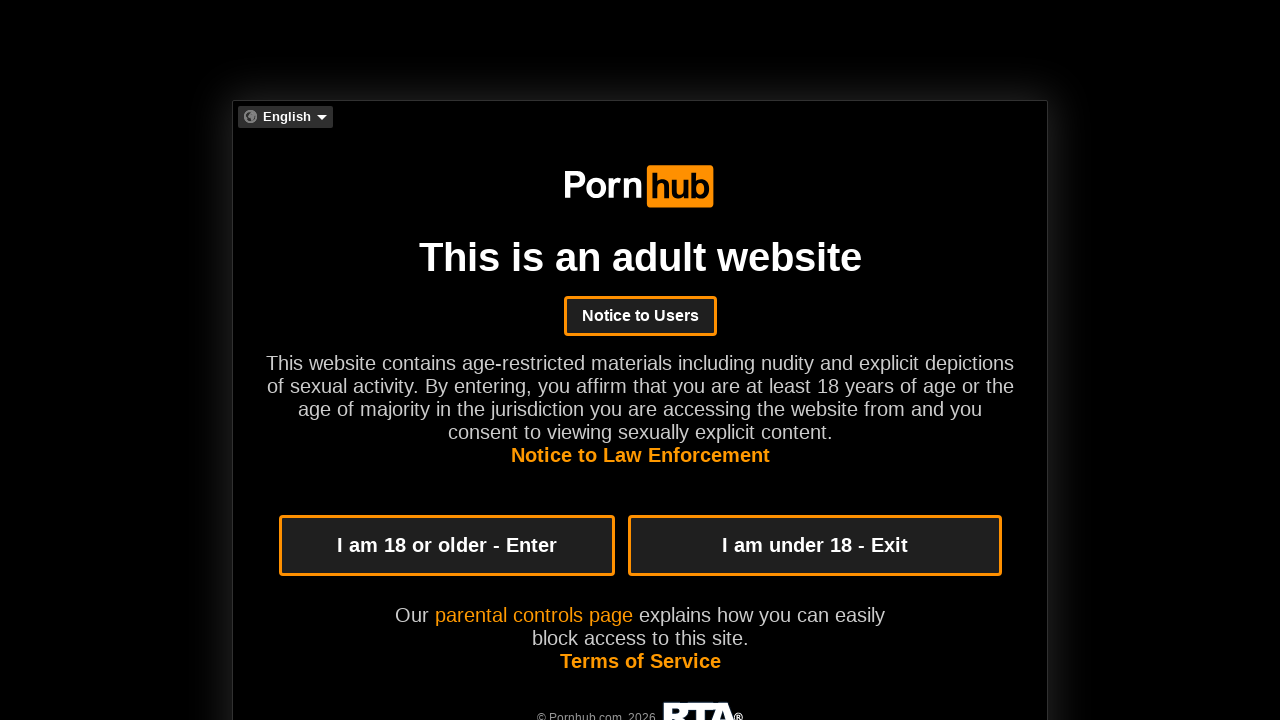

Navigated to third video page
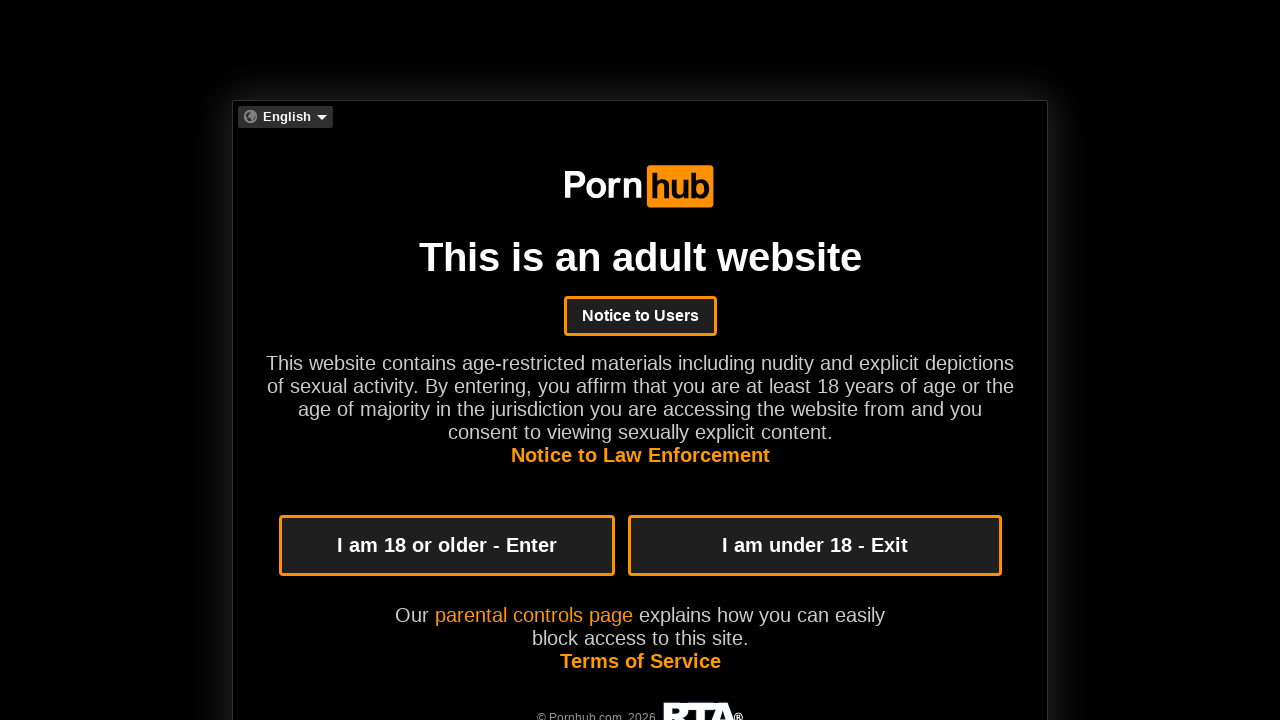

Waited 10 seconds for third video page to load
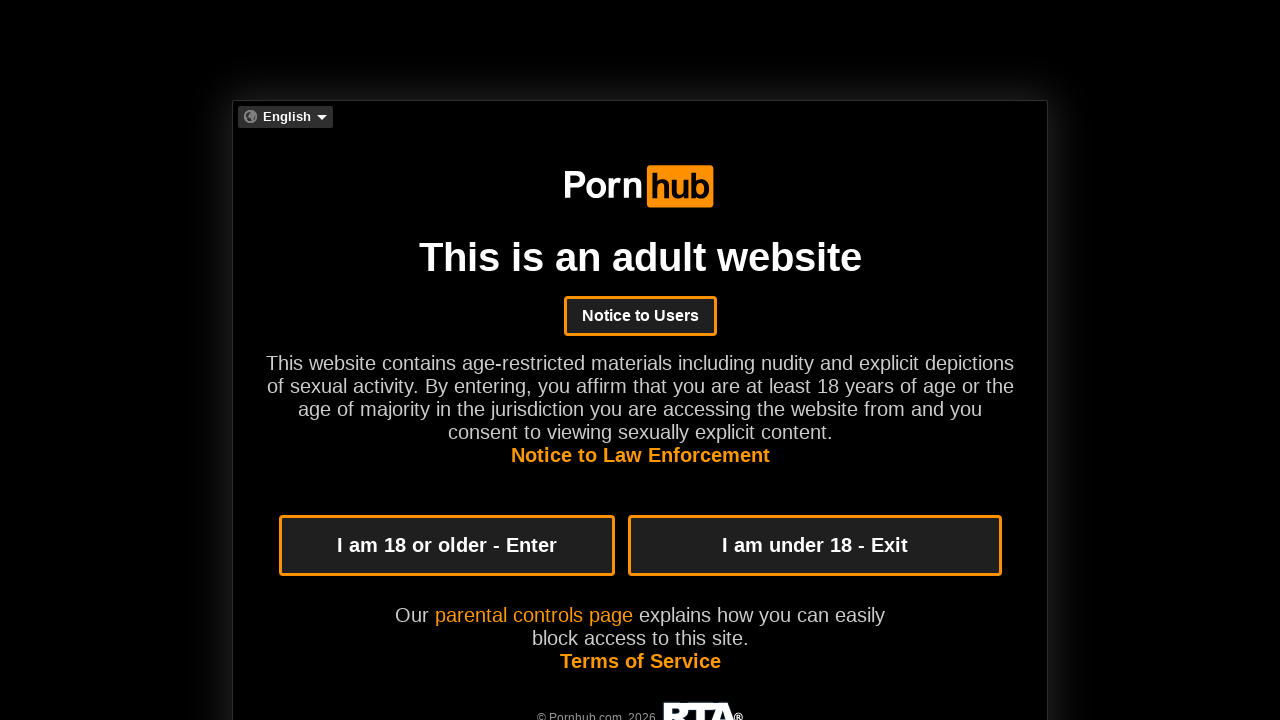

Navigated to fourth video page
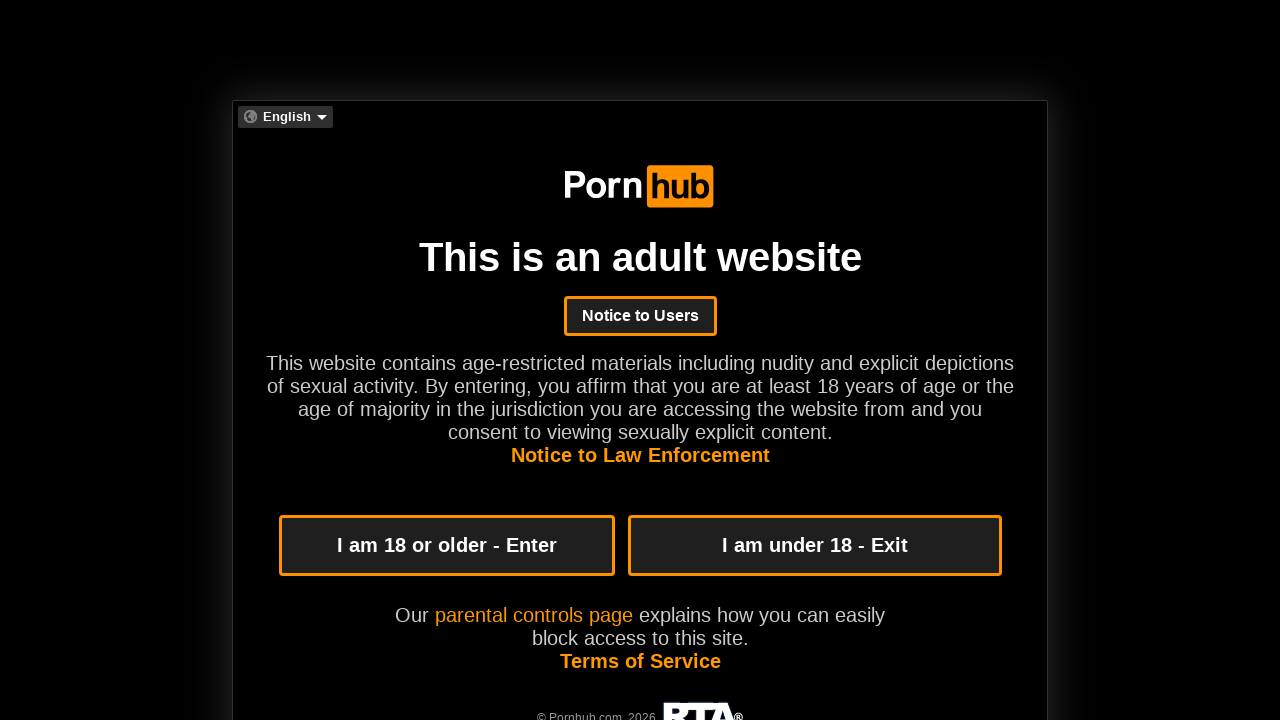

Waited 10 seconds for fourth video page to load
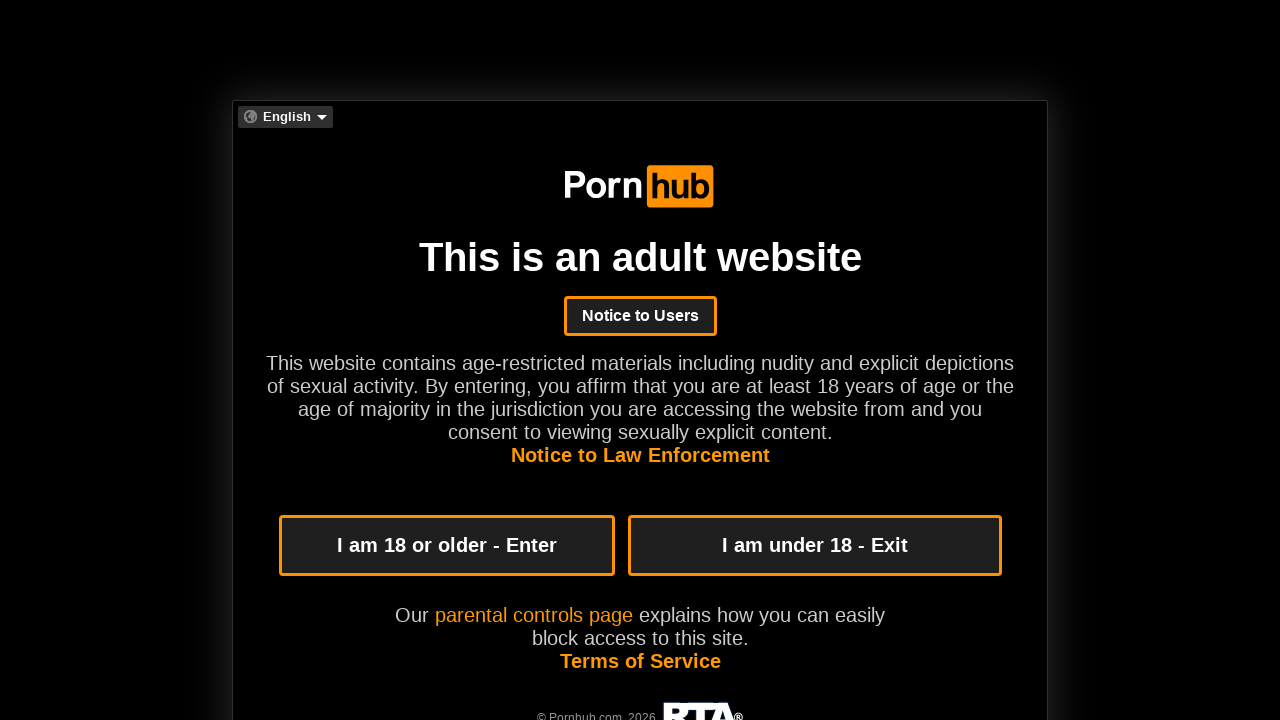

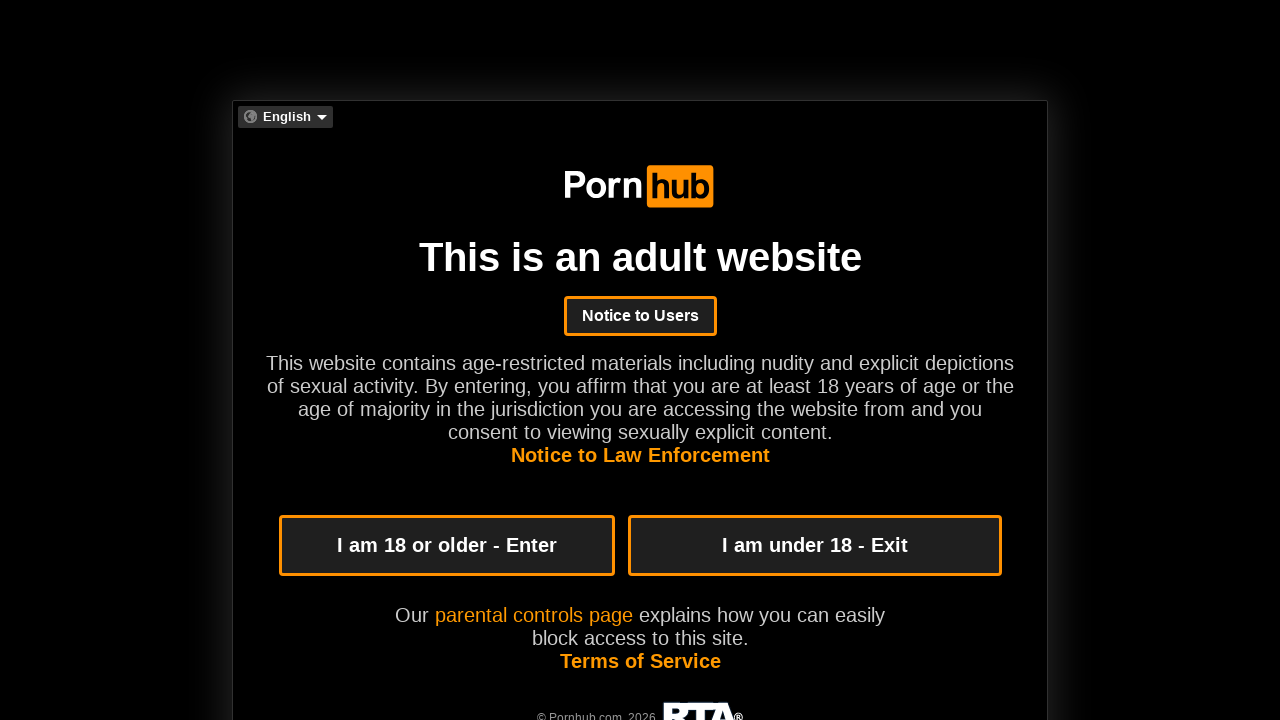